Tests checkbox functionality on SpiceJet website by verifying checkbox state, clicking it, and counting checkboxes on the page

Starting URL: https://www.spicejet.com/

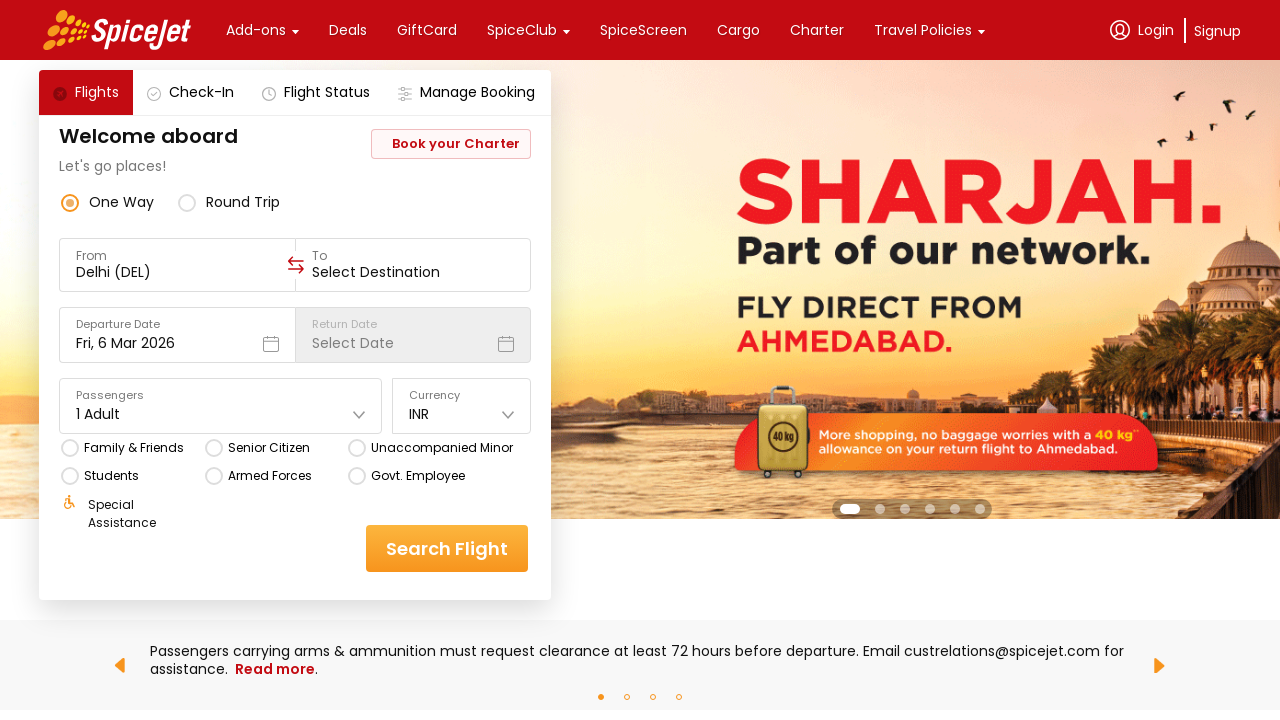

Waited for page to load (networkidle state)
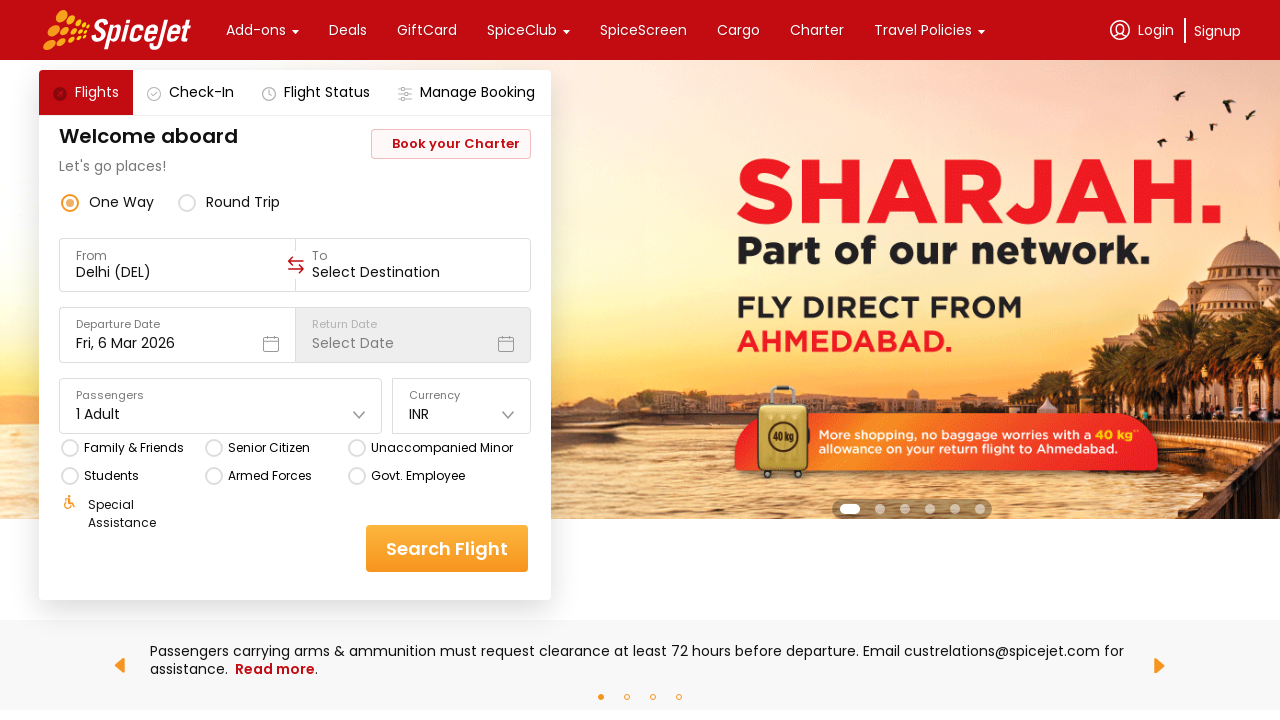

Clicked on checkbox element at (268, 448) on xpath=//*[@id='main-container']/div/div[1]/div[3]/div[2]/div[6]/div/div[2]/div[2
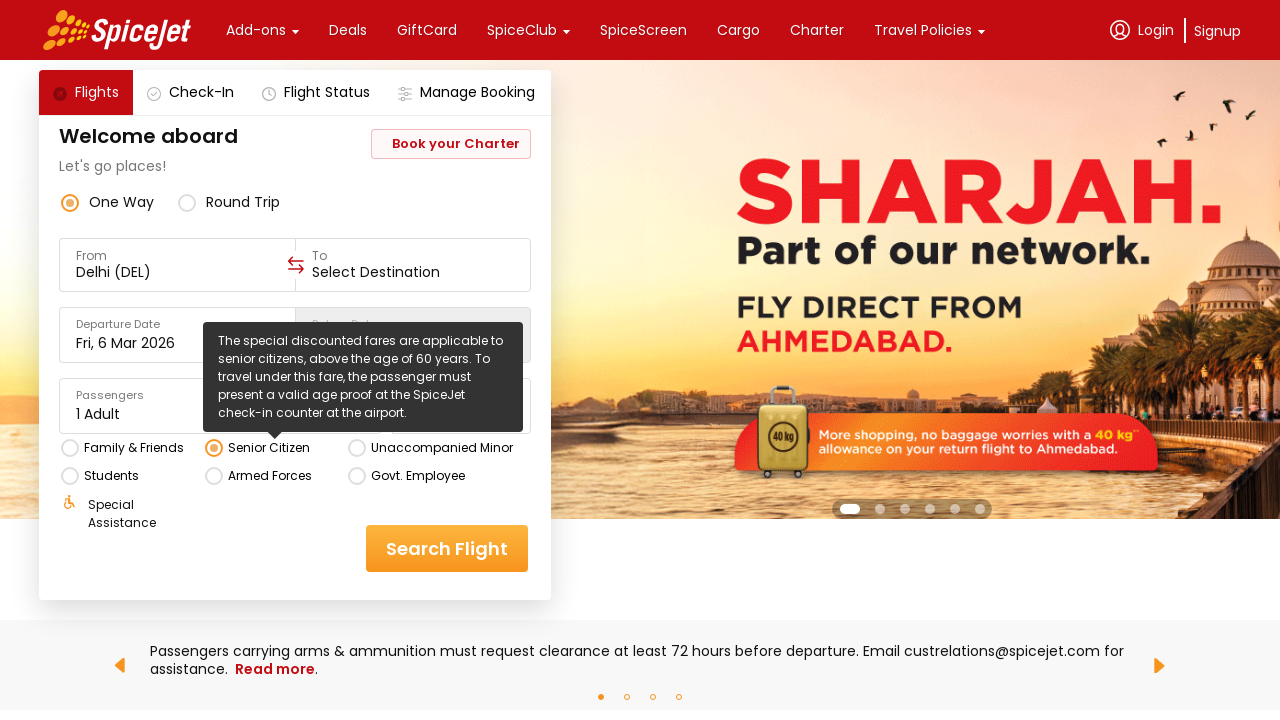

Waited 2 seconds for checkbox action to complete
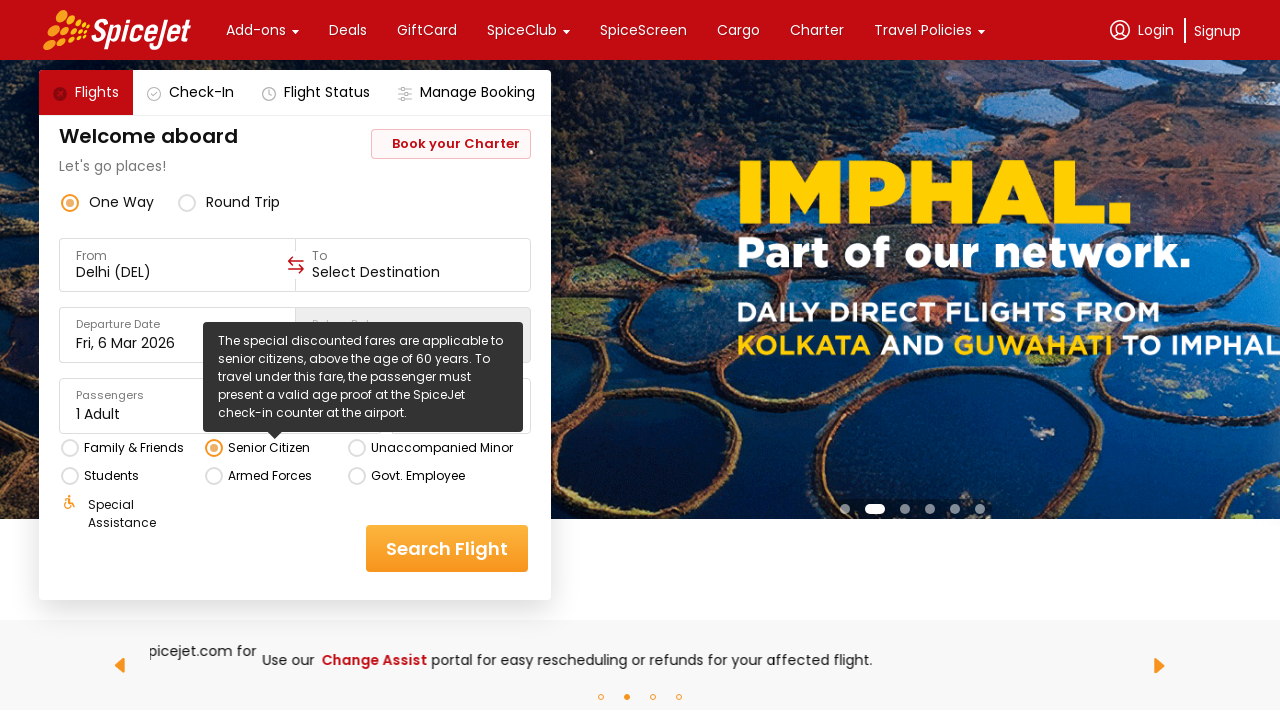

Counted checkboxes on the page - found 0 checkbox elements
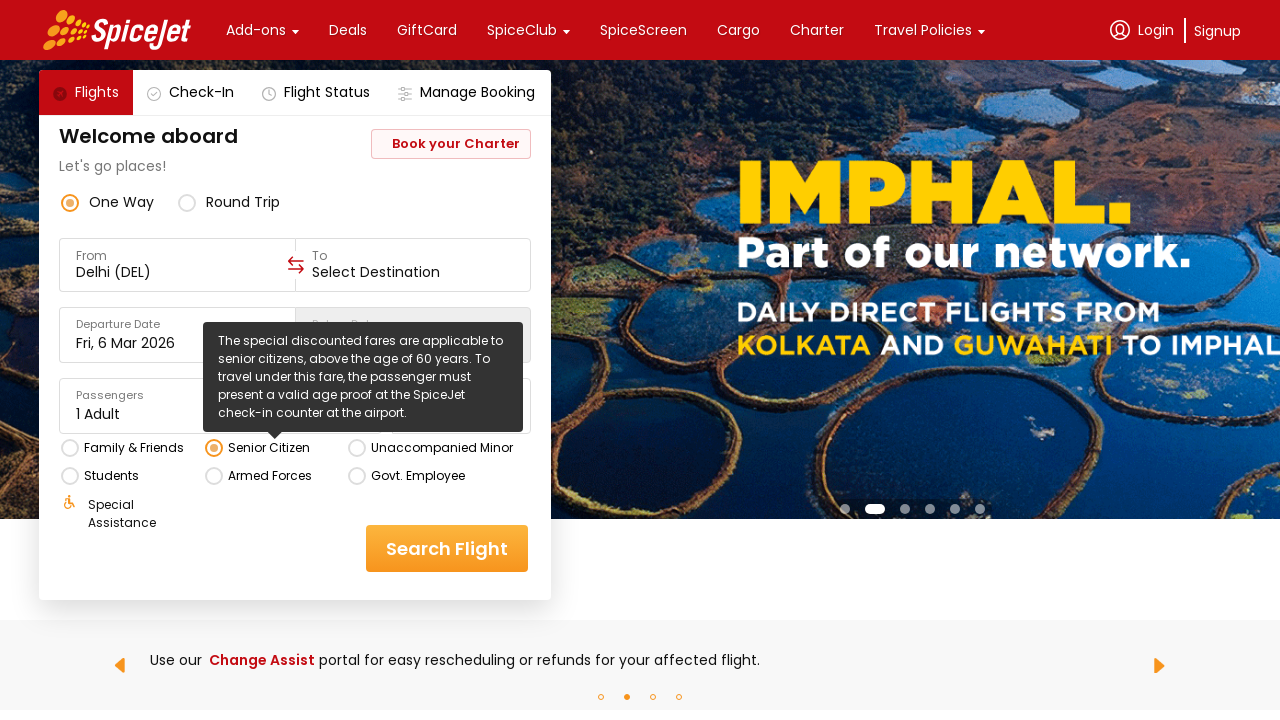

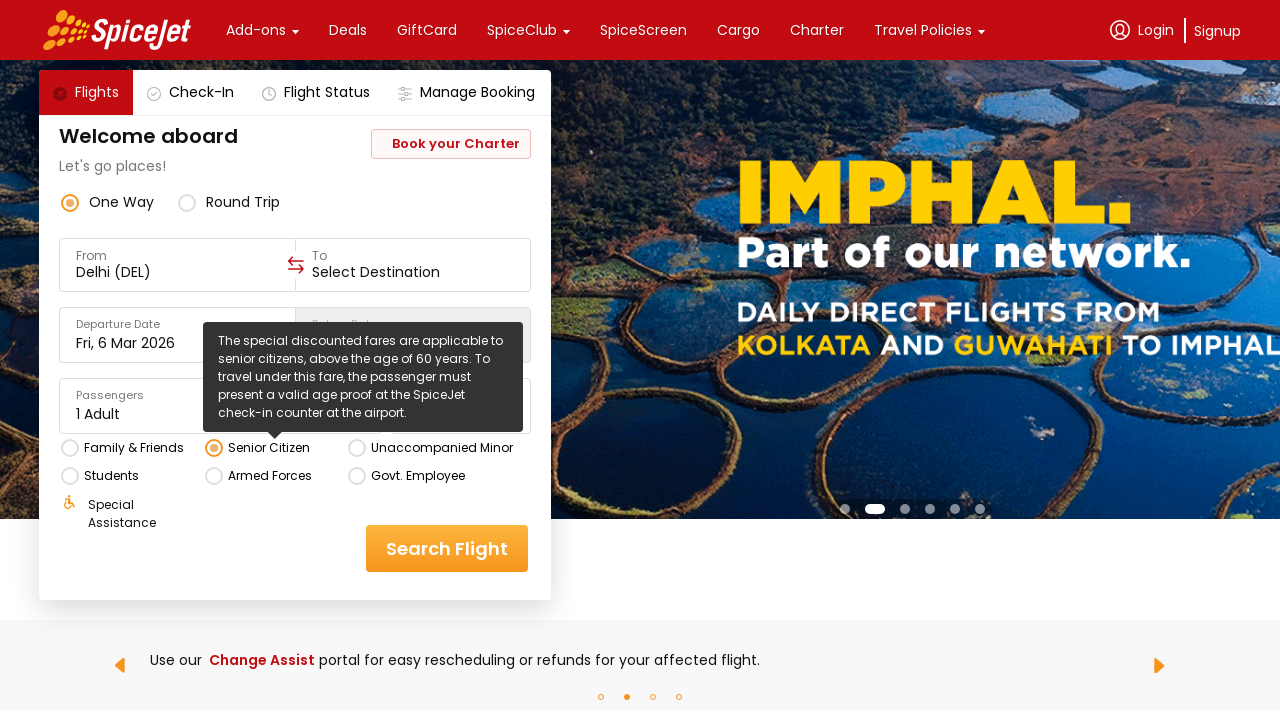